Tests form filling on a test page by entering text in the first name field and then filling the field below it using relative positioning

Starting URL: https://trytestingthis.netlify.app/

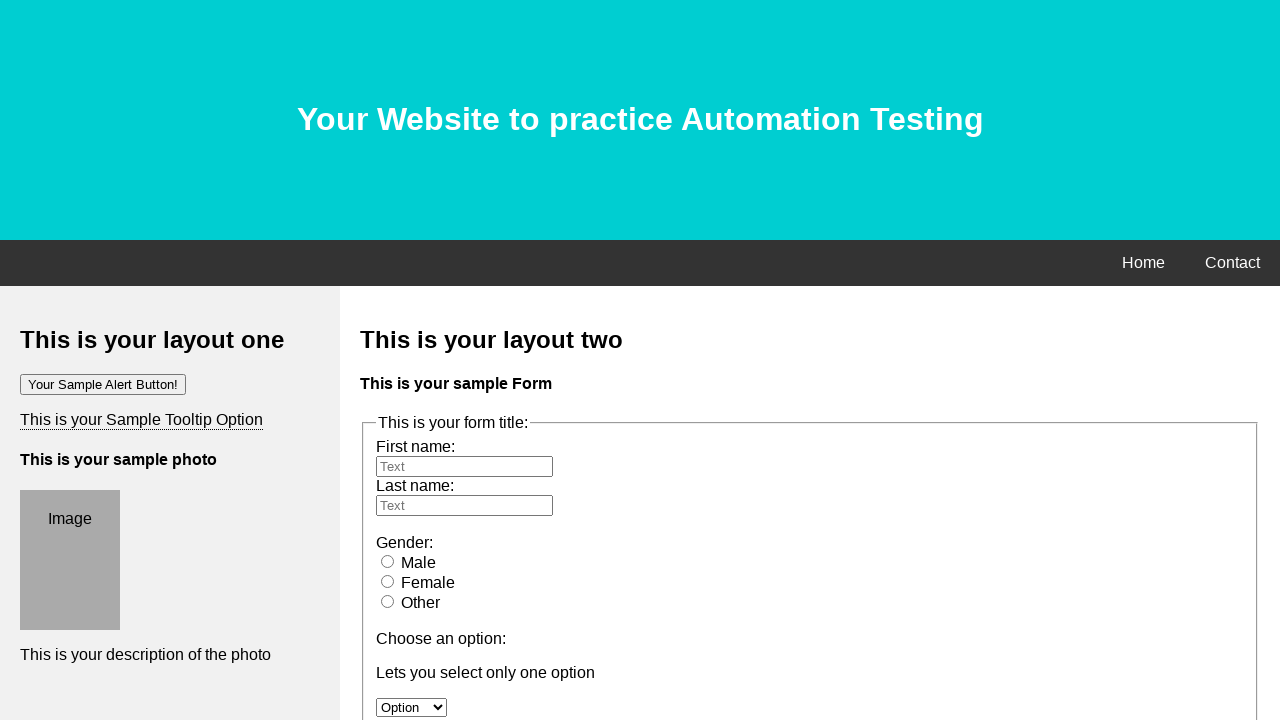

Filled first name field with 'Text' on #fname
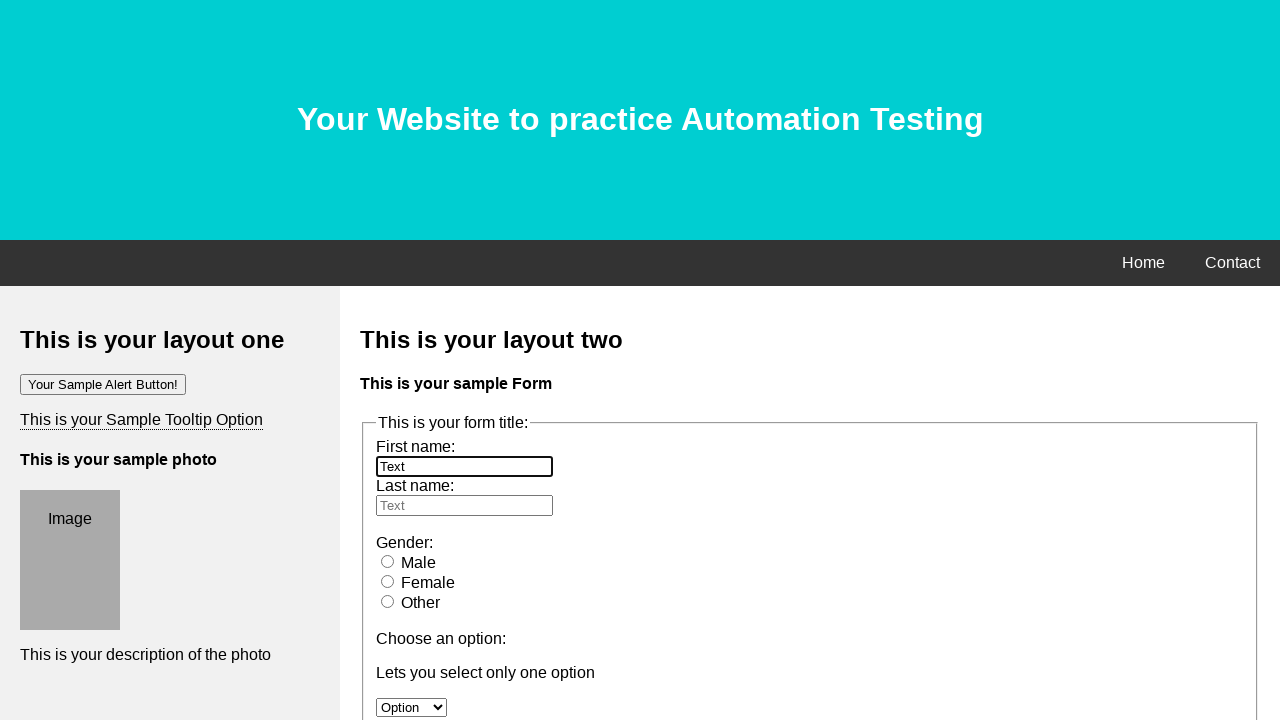

Located first name element
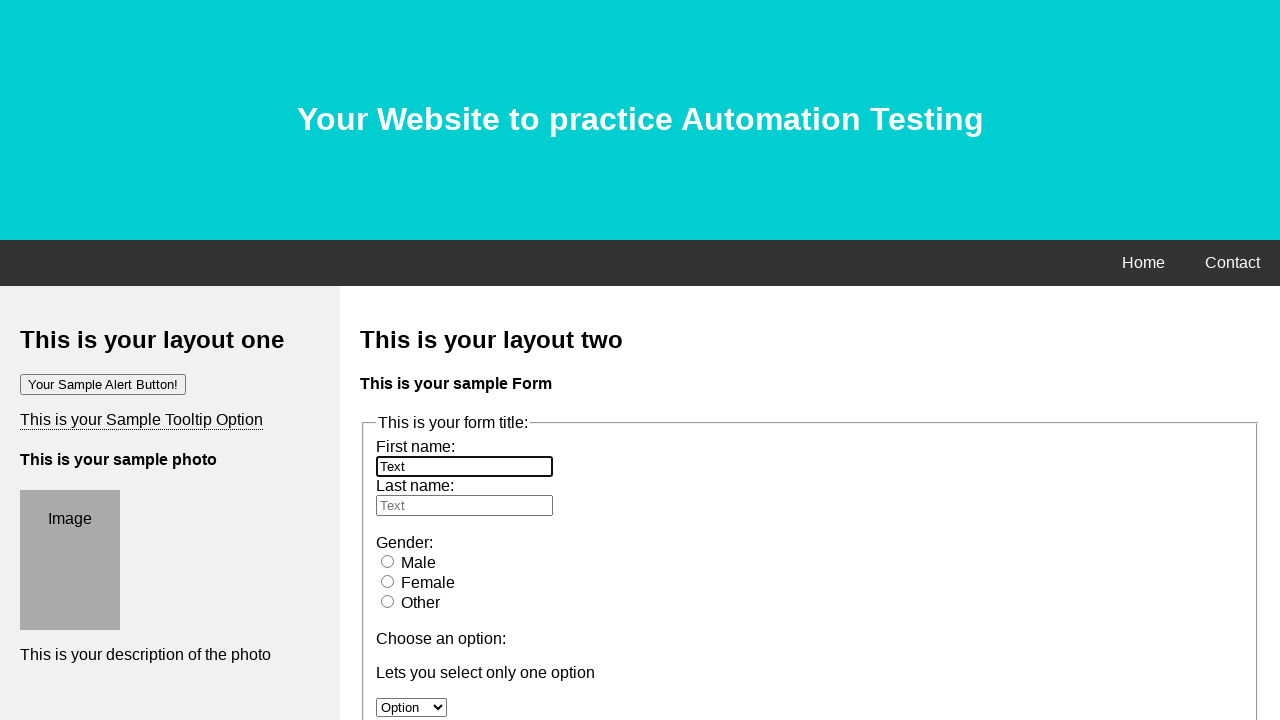

Retrieved bounding box of first name field for relative positioning
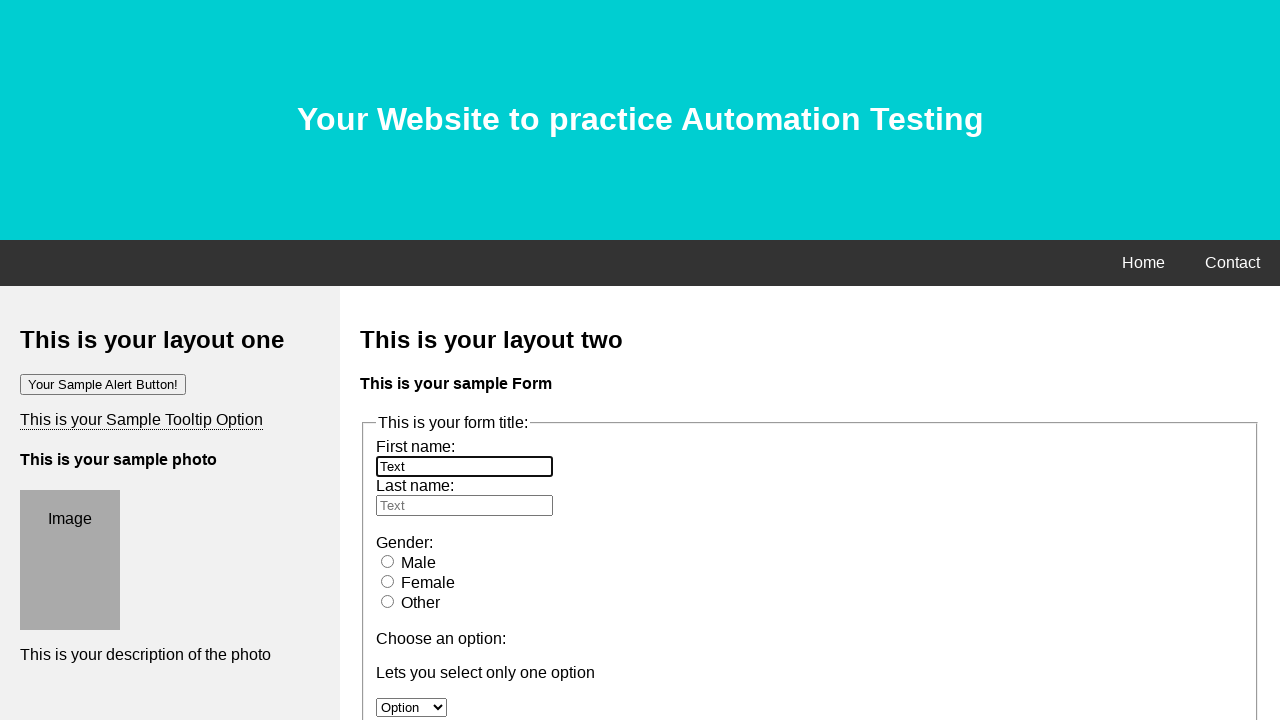

Filled last name field with 'Test' using relative positioning on #lname
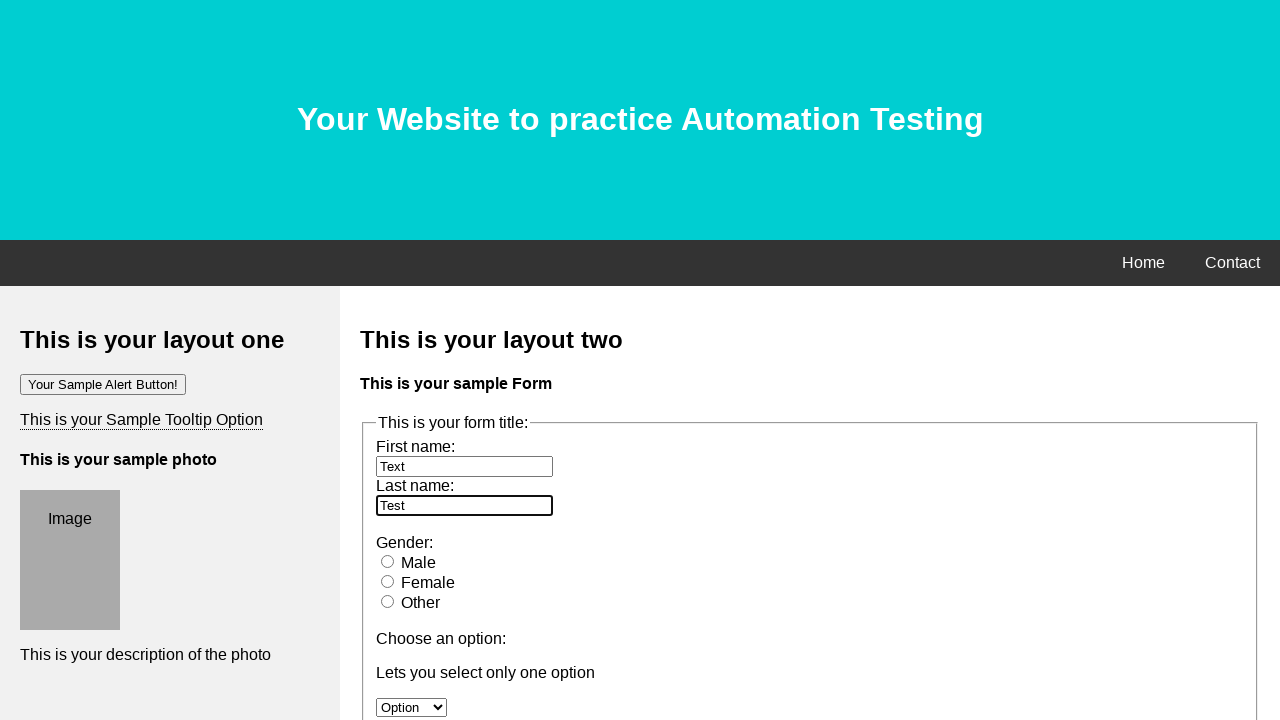

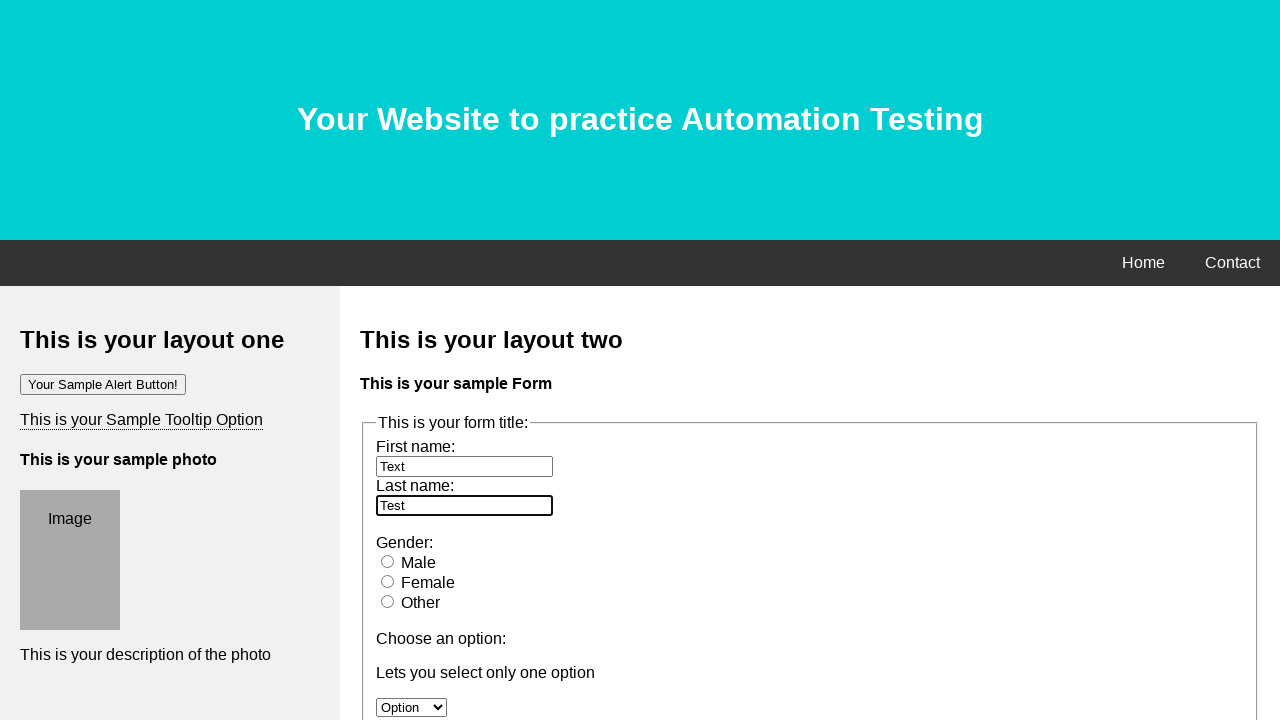